Navigates to the bank manager section by clicking the Bank Manager Login button

Starting URL: https://www.globalsqa.com/angularJs-protractor/BankingProject/#/login

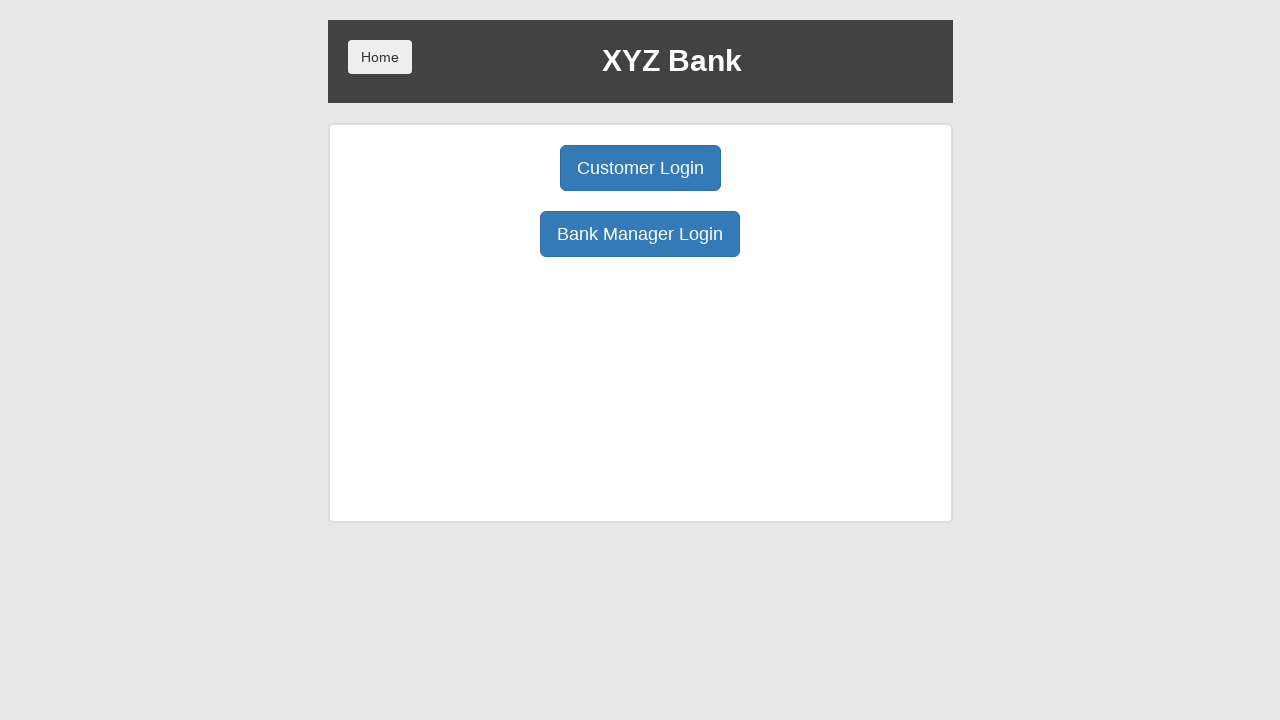

Clicked Bank Manager Login button at (640, 234) on button:has-text('Bank Manager Login')
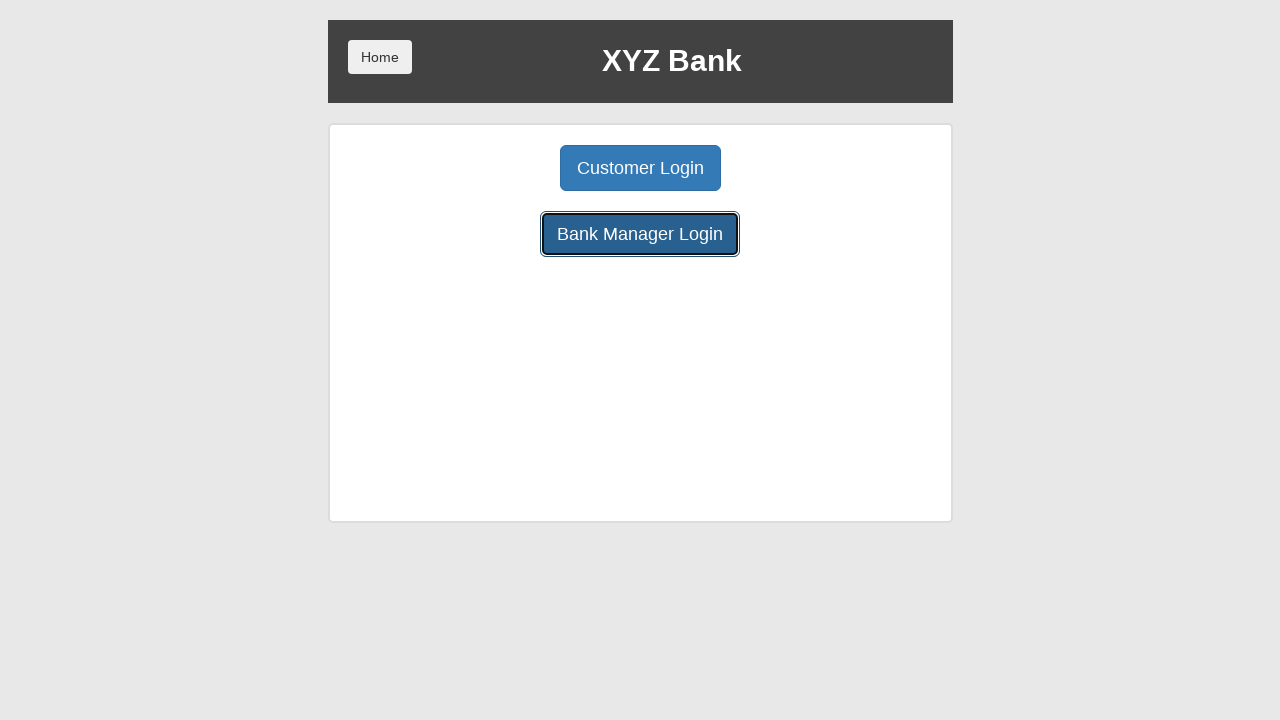

Bank manager page loaded successfully
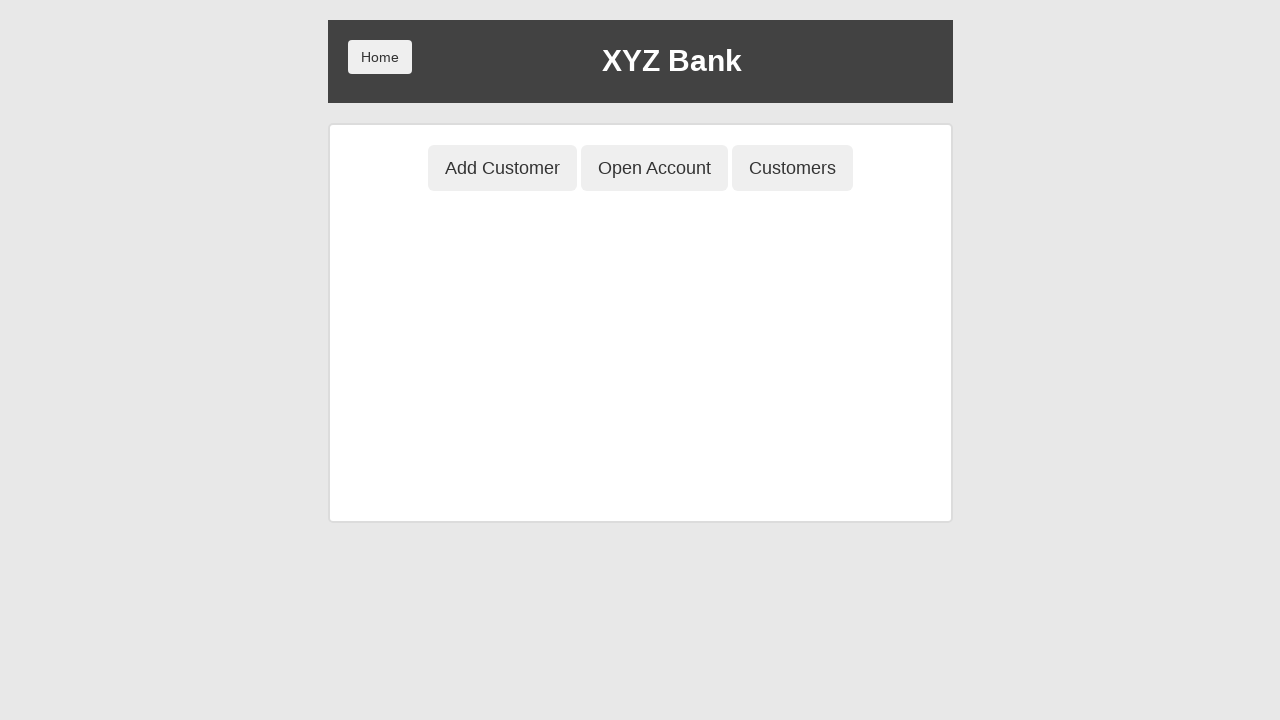

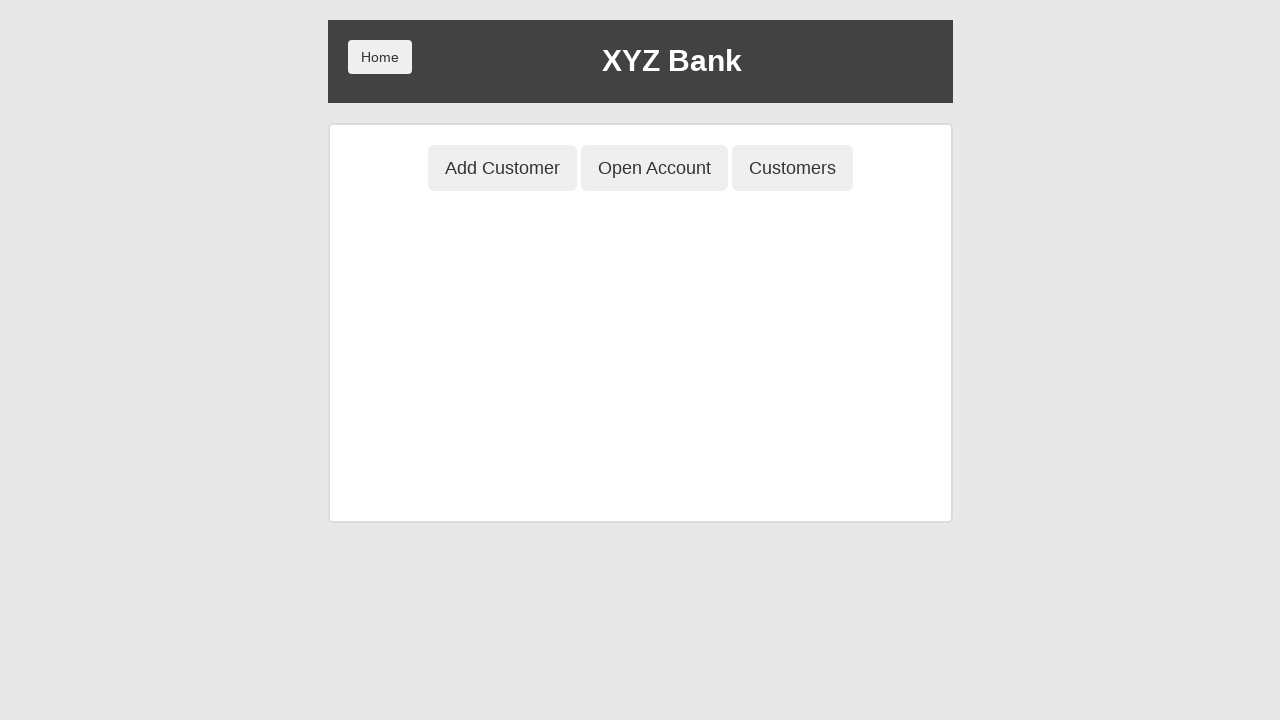